Tests the "Forgot your password?" link functionality by clicking it and verifying navigation to password recovery page

Starting URL: https://login2.nextbasecrm.com/

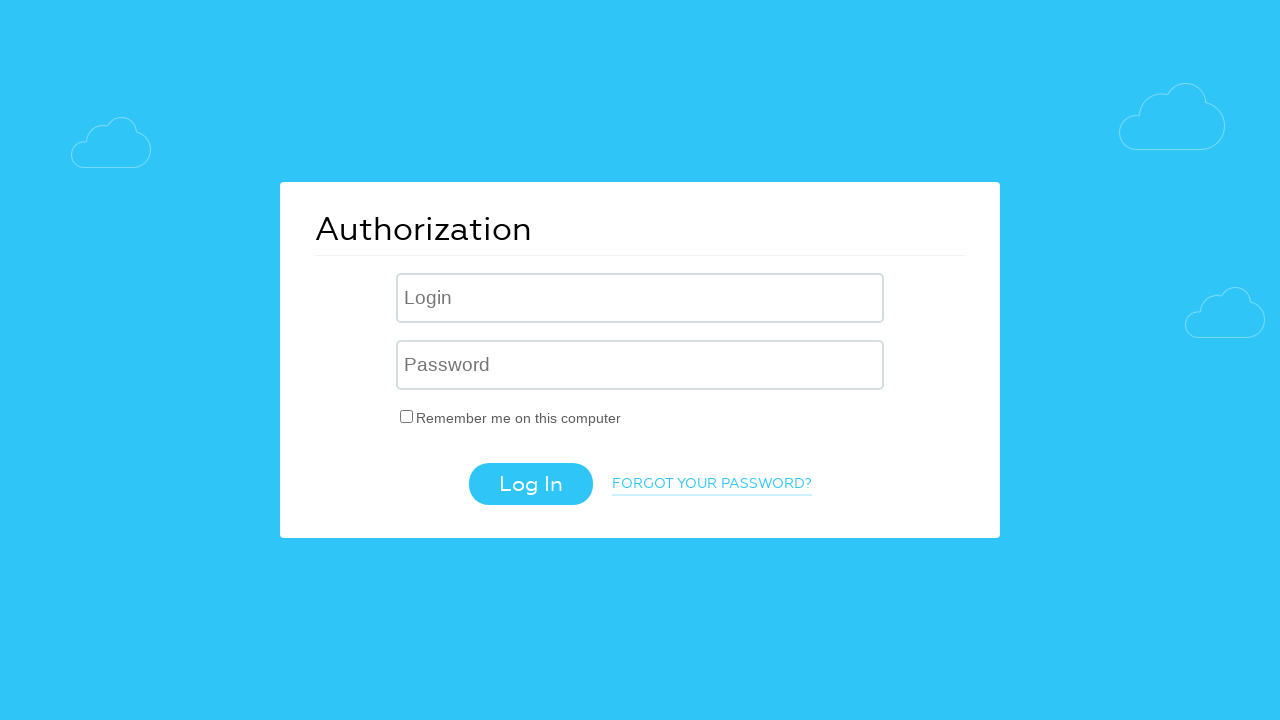

Clicked on 'Forgot your password?' link at (712, 485) on text=Forgot your password?
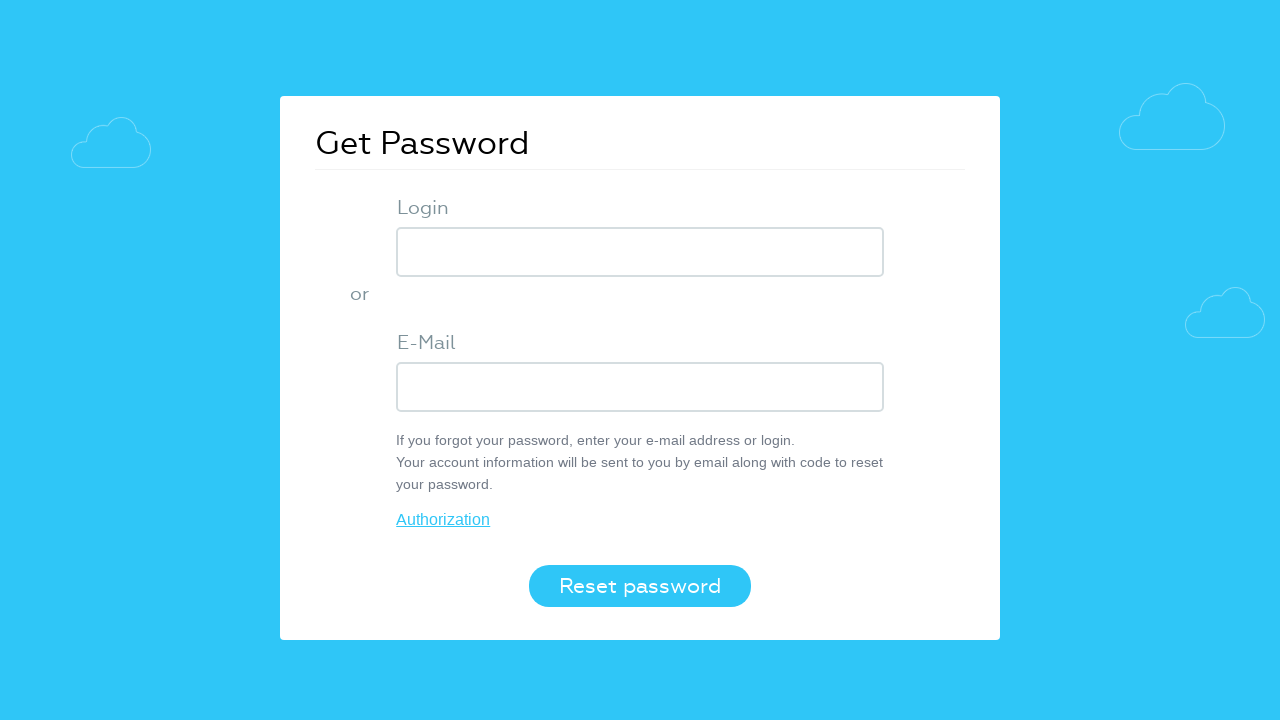

Verified navigation to password recovery page - 'Get Password' found in page title
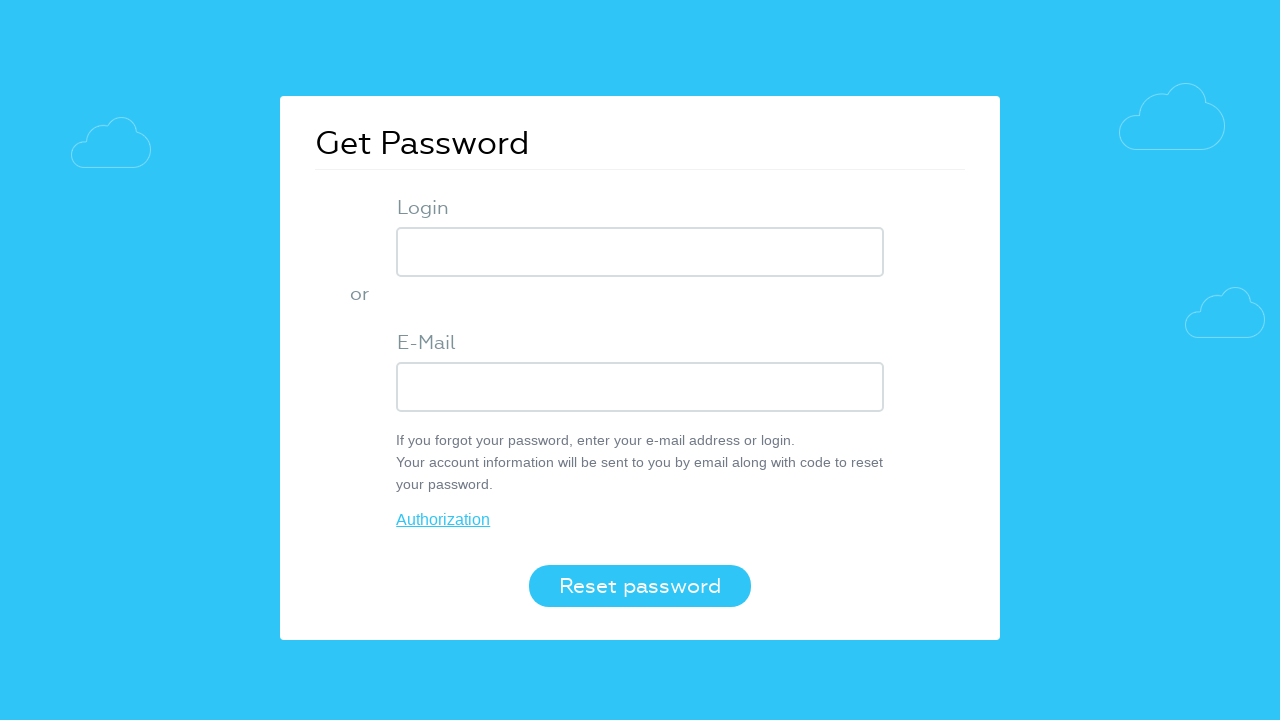

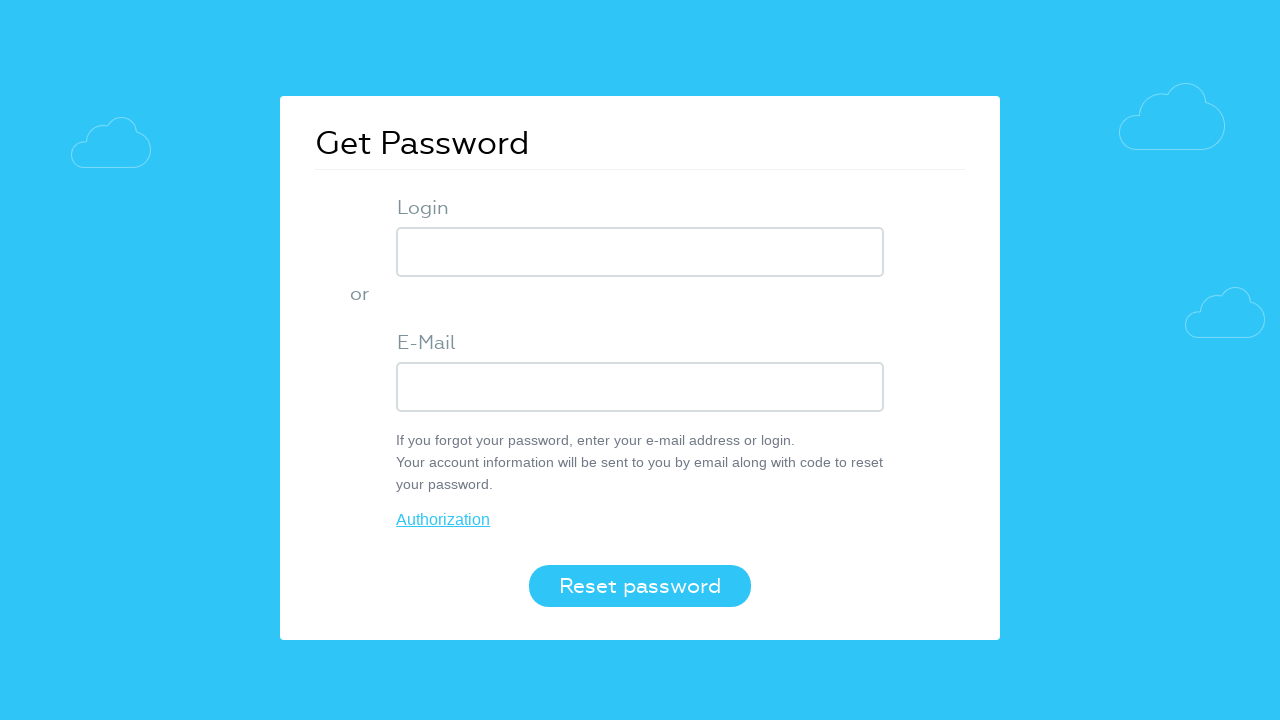